Tests React Semantic UI dropdown by selecting different user names and verifying the selection is displayed.

Starting URL: https://react.semantic-ui.com/maximize/dropdown-example-selection/

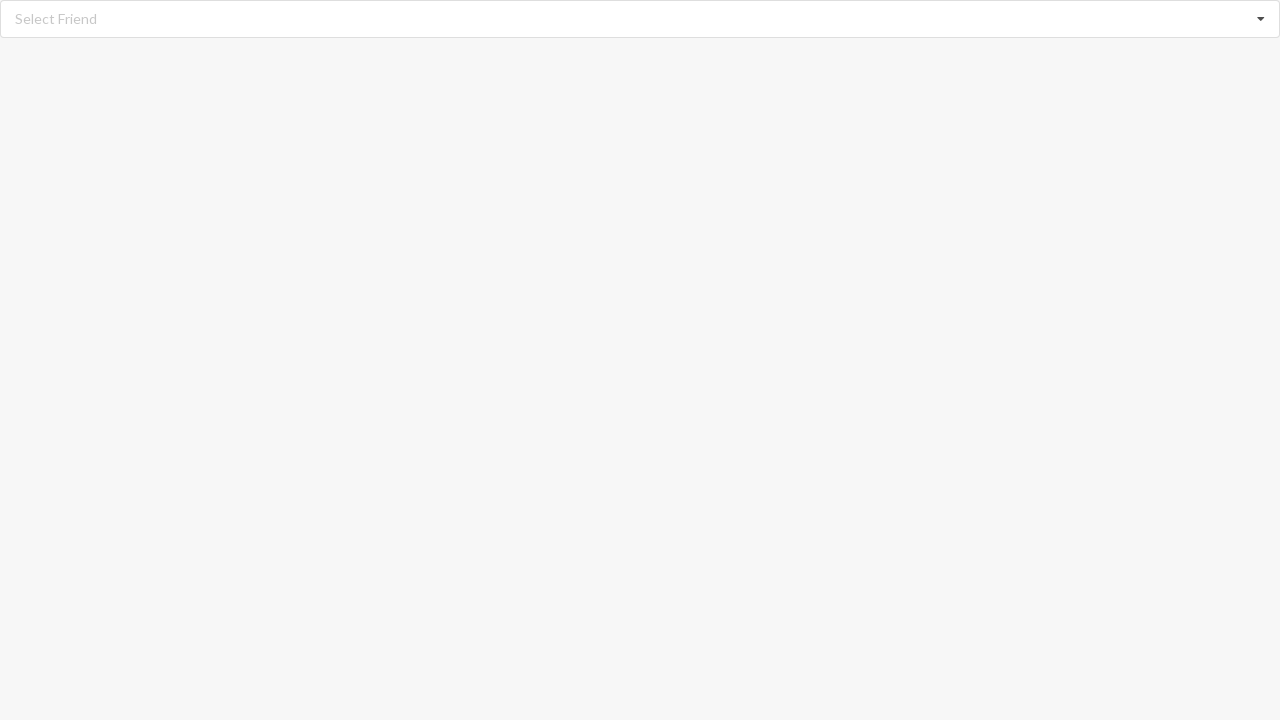

Clicked on dropdown listbox to open options at (640, 19) on div[role='listbox']
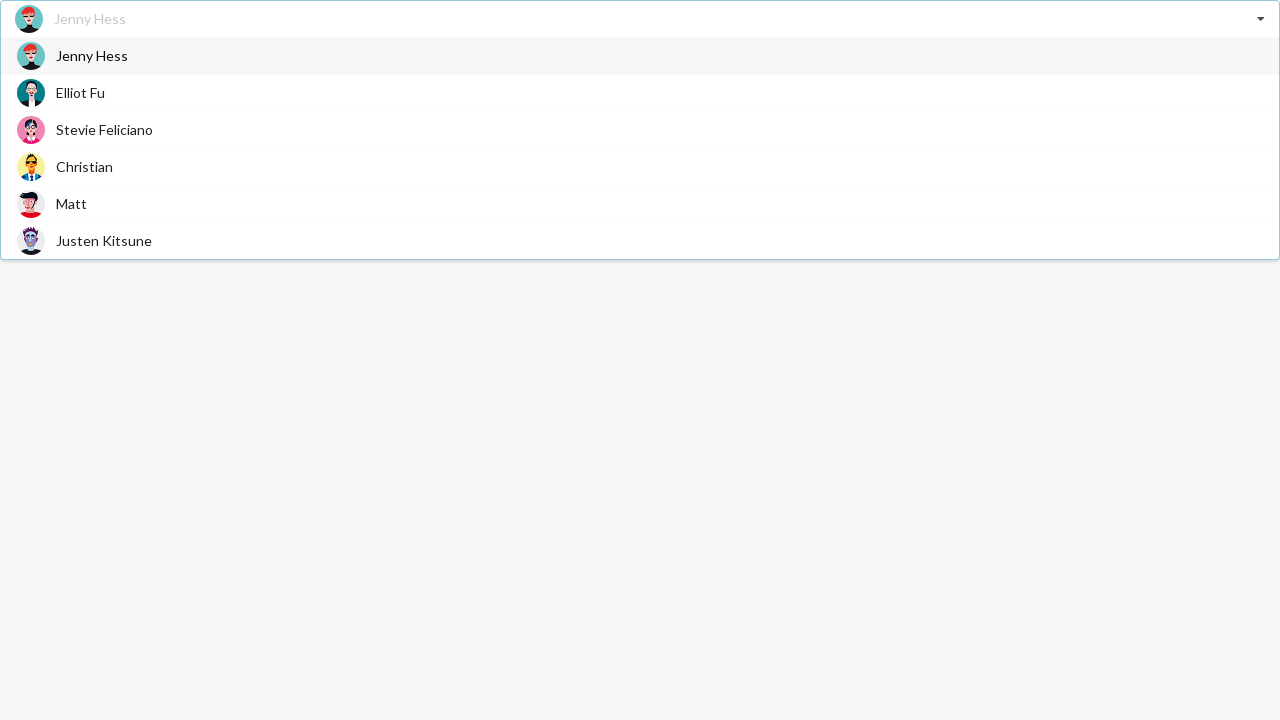

Dropdown options loaded
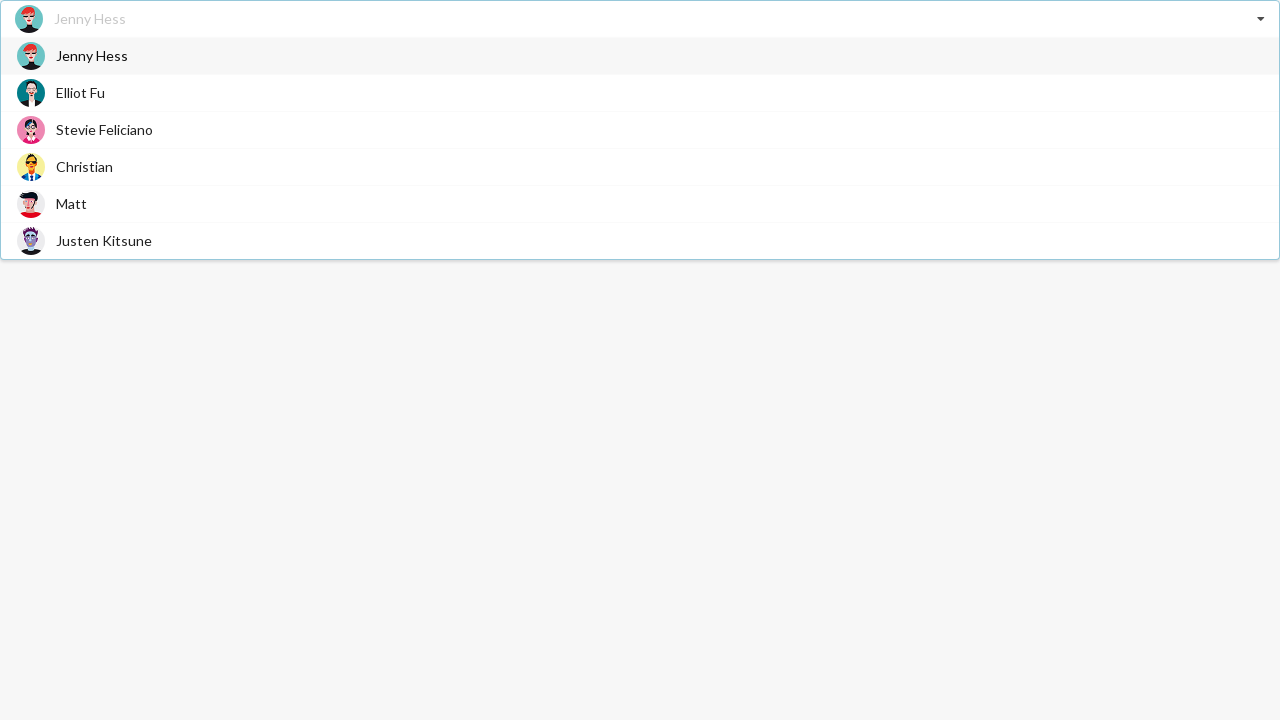

Selected 'Jenny Hess' from dropdown options at (640, 56) on div[role='option']:has-text('Jenny Hess')
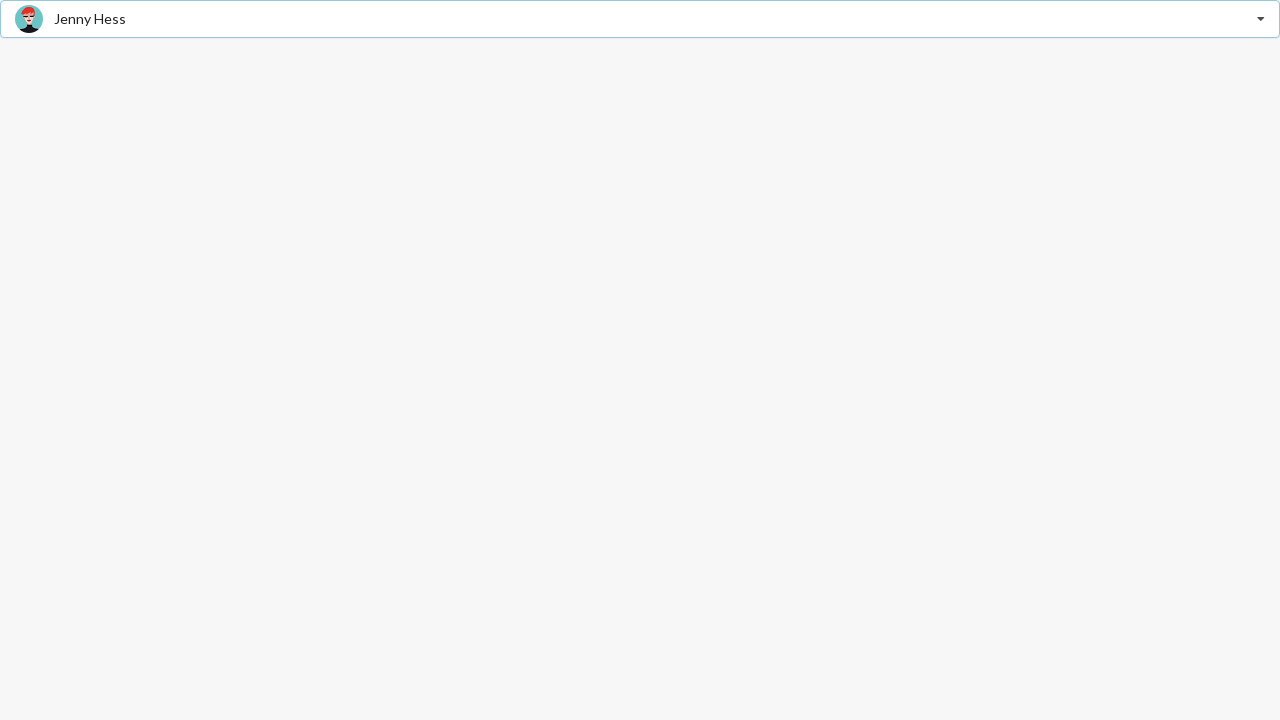

Verified 'Jenny Hess' is displayed as selected value
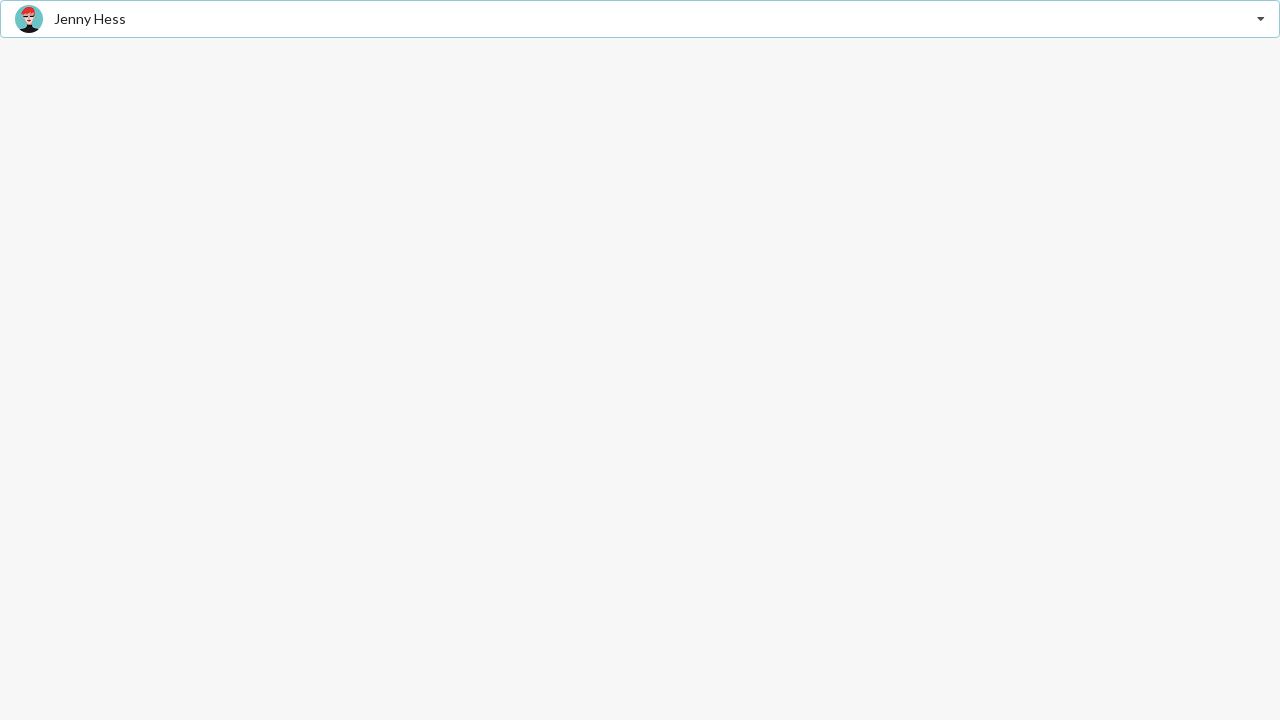

Clicked on dropdown listbox to open options at (640, 19) on div[role='listbox']
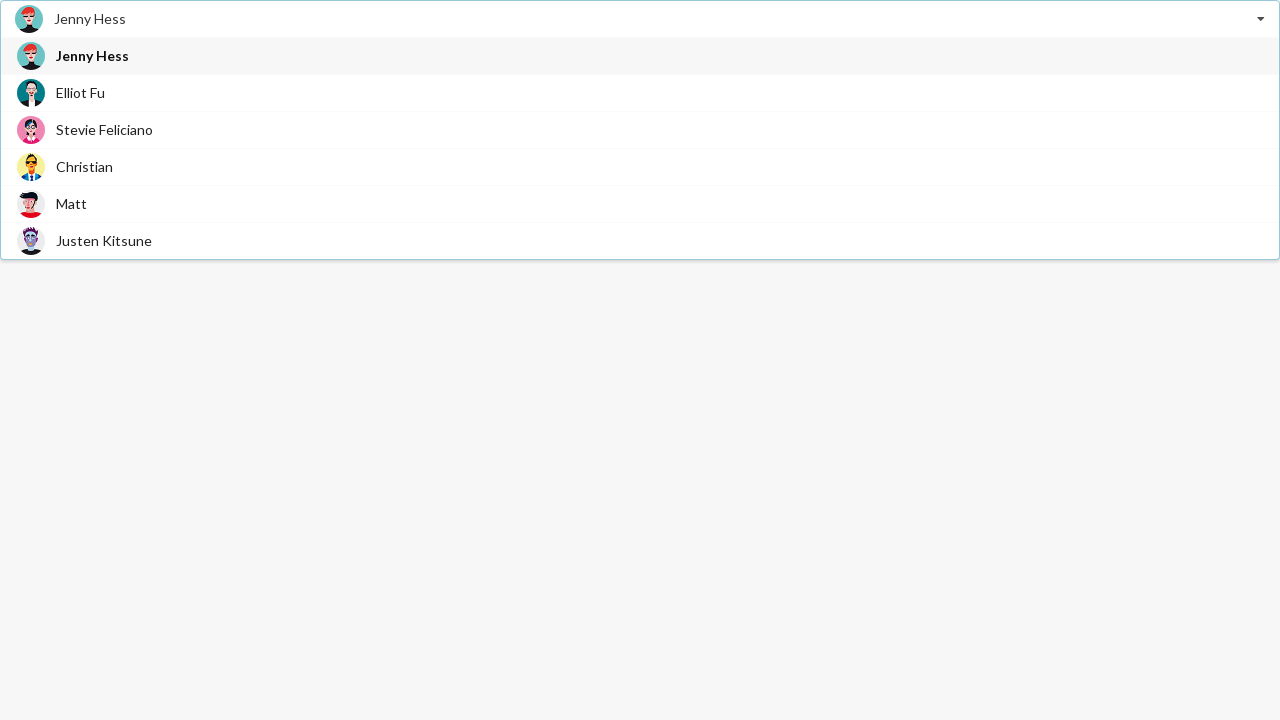

Dropdown options loaded
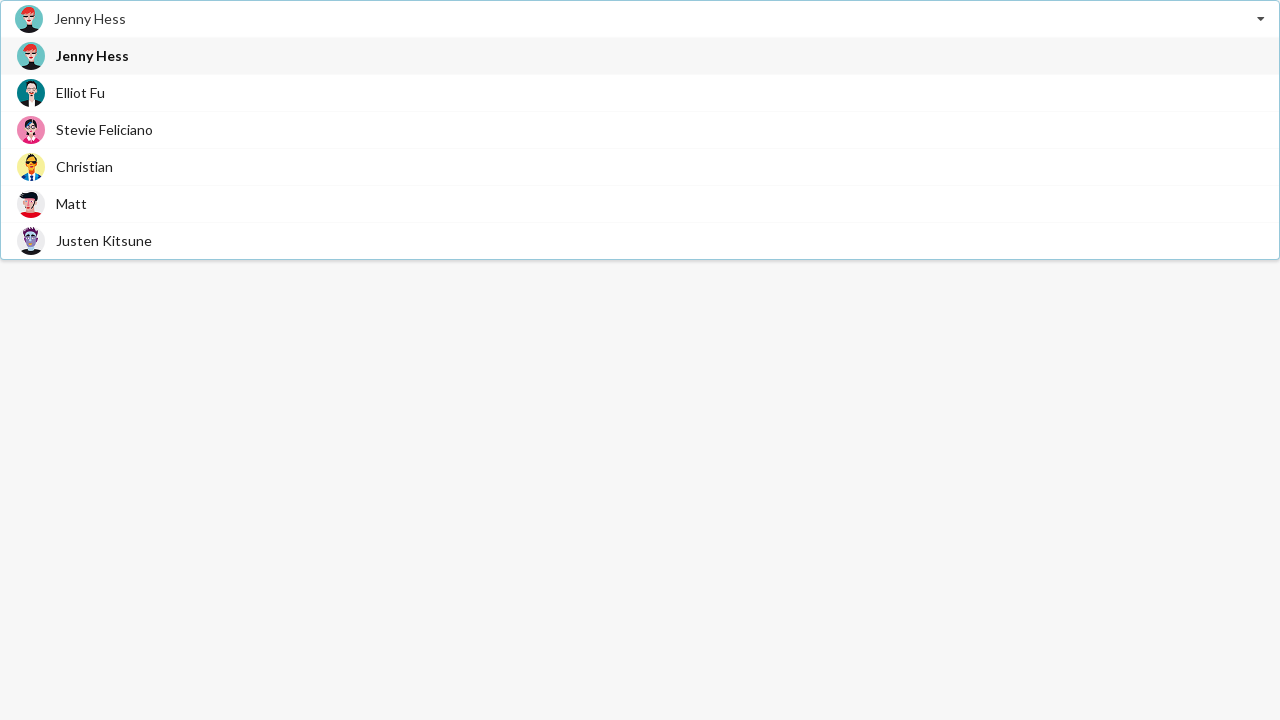

Selected 'Christian' from dropdown options at (640, 166) on div[role='option']:has-text('Christian')
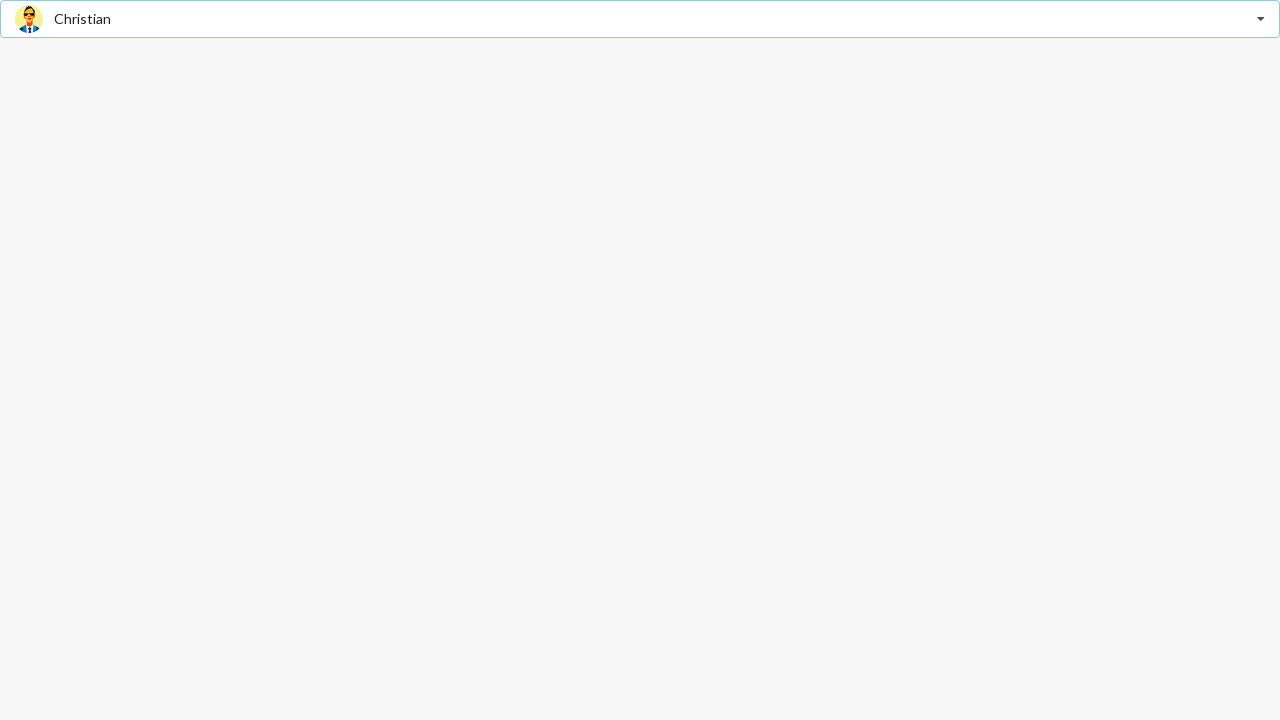

Verified 'Christian' is displayed as selected value
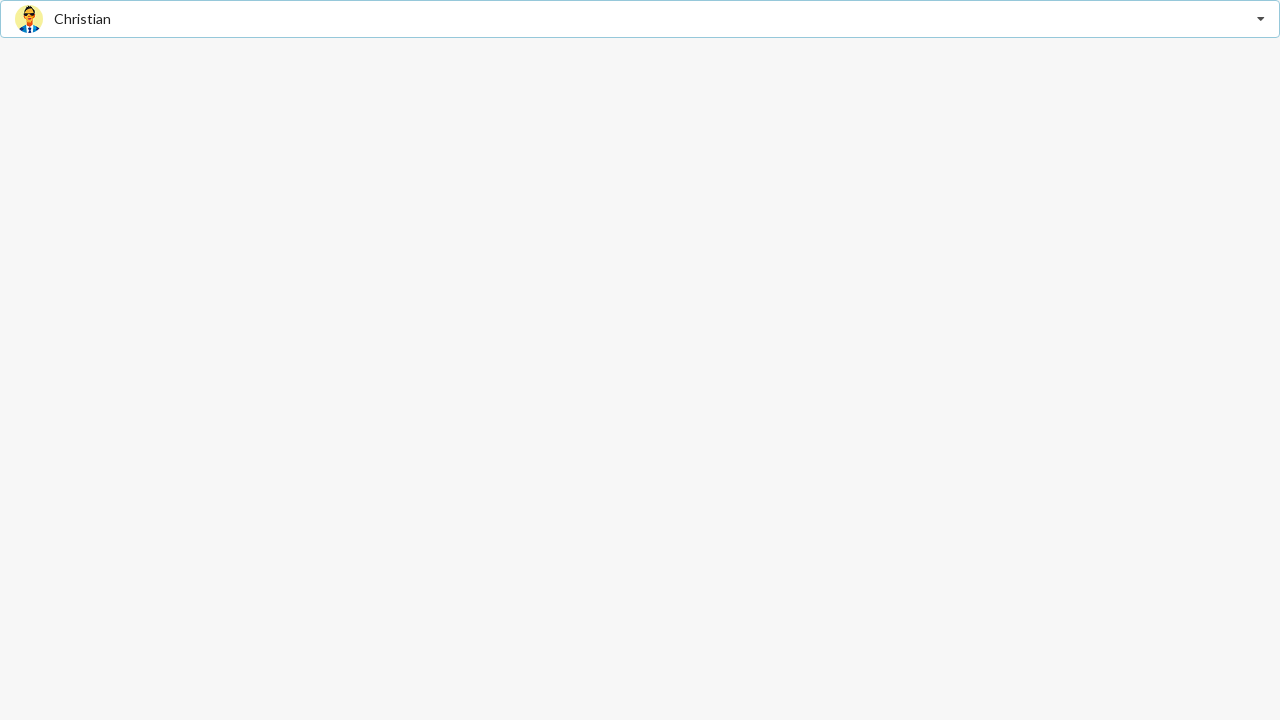

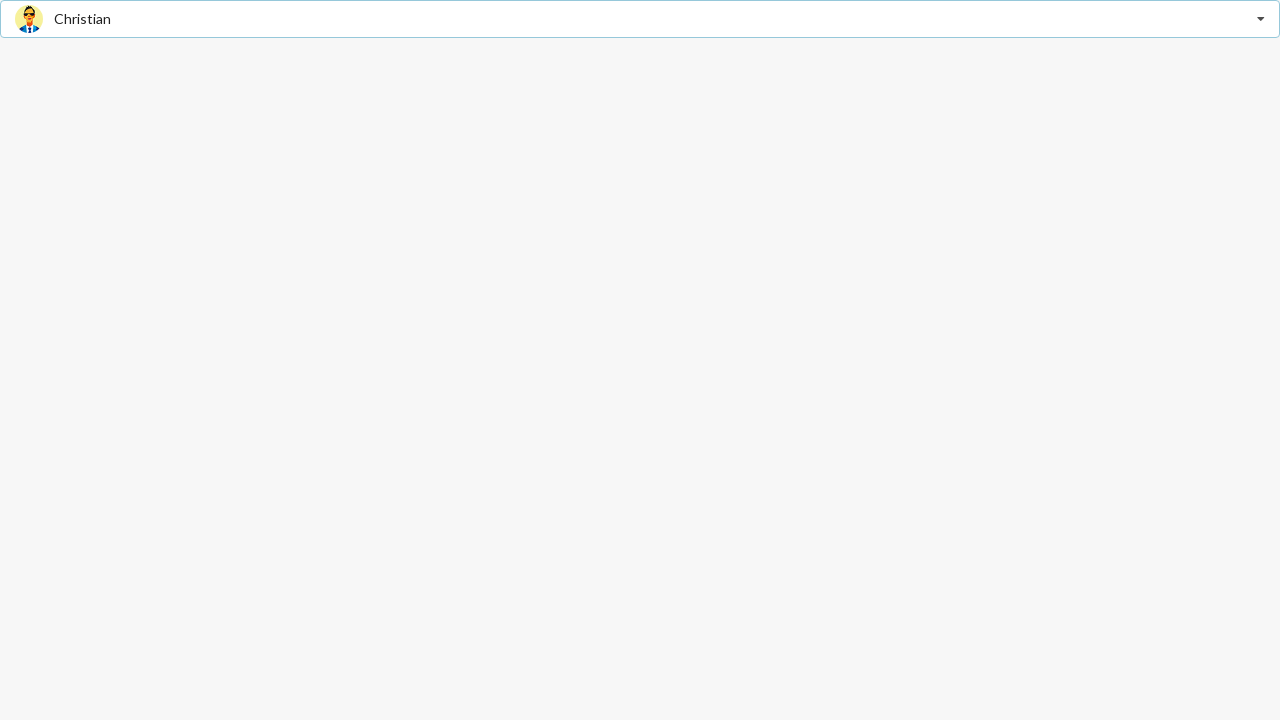